Tests JavaScript prompt alert functionality by clicking a button to trigger a prompt dialog, entering text into the prompt, accepting it, and verifying the result is displayed on the page.

Starting URL: https://training-support.net/webelements/alerts

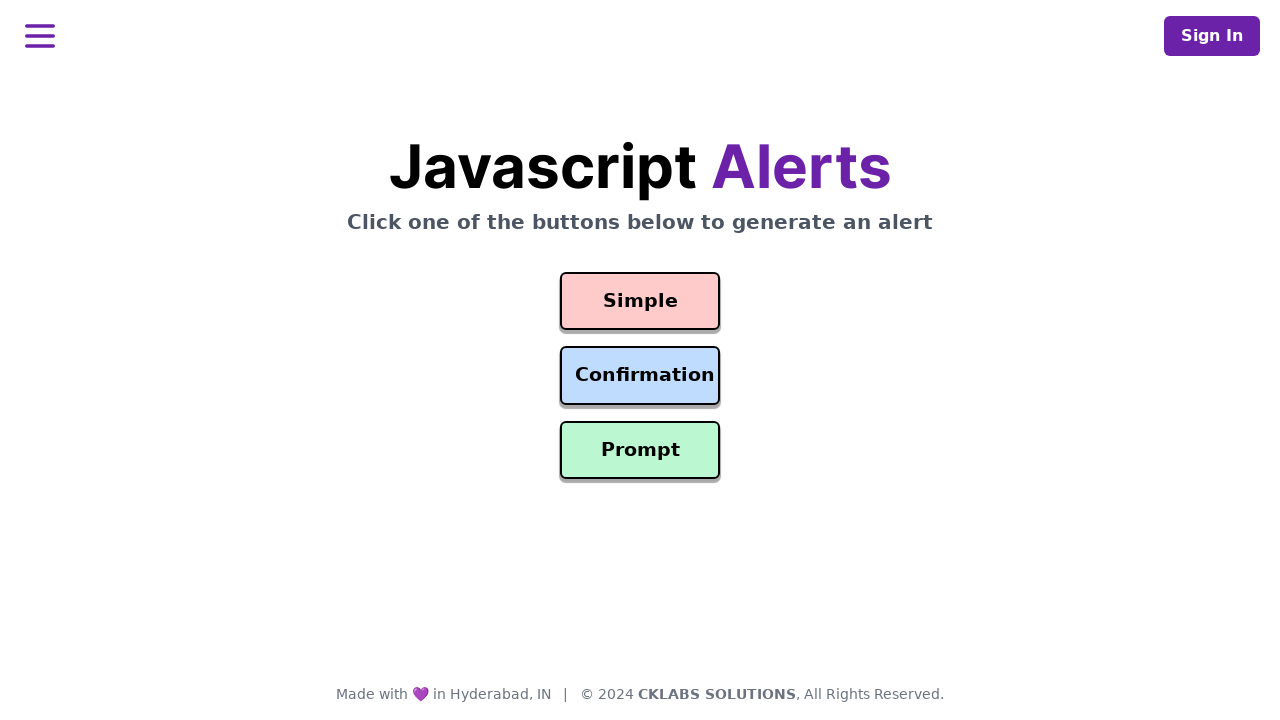

Set up dialog handler to accept prompt with 'Awesome!' text
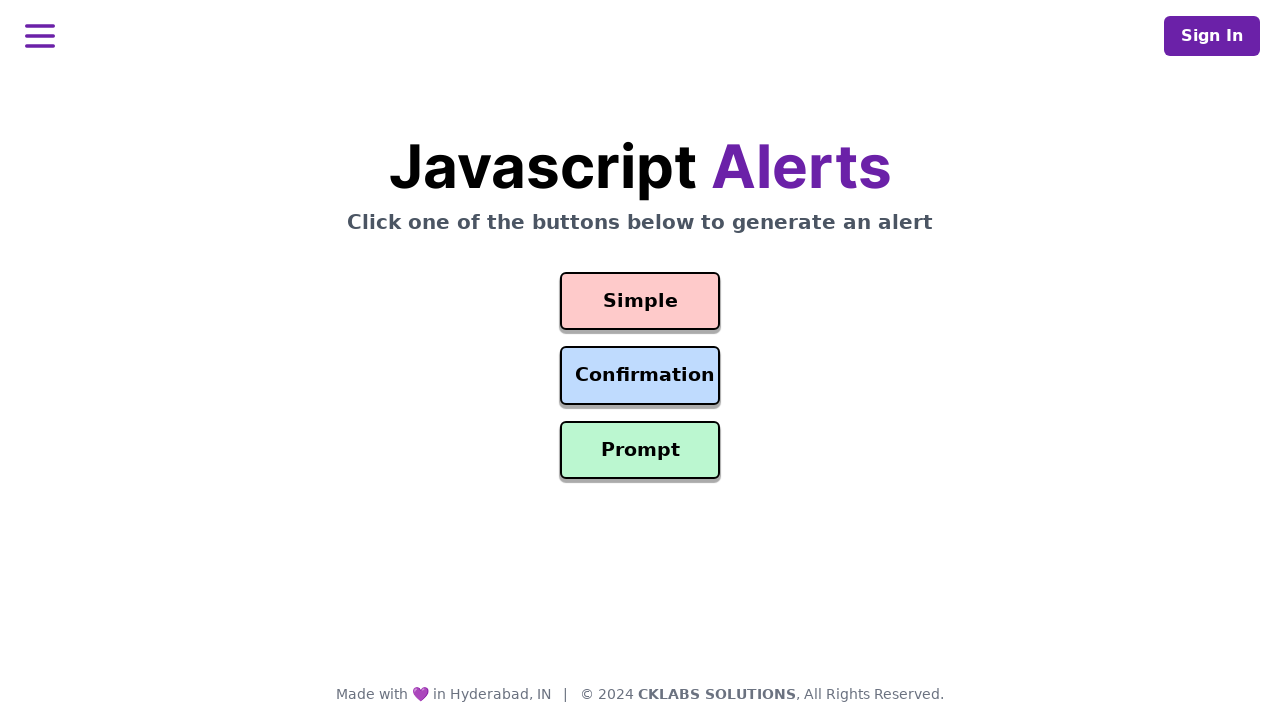

Clicked prompt button to trigger prompt dialog at (640, 450) on #prompt
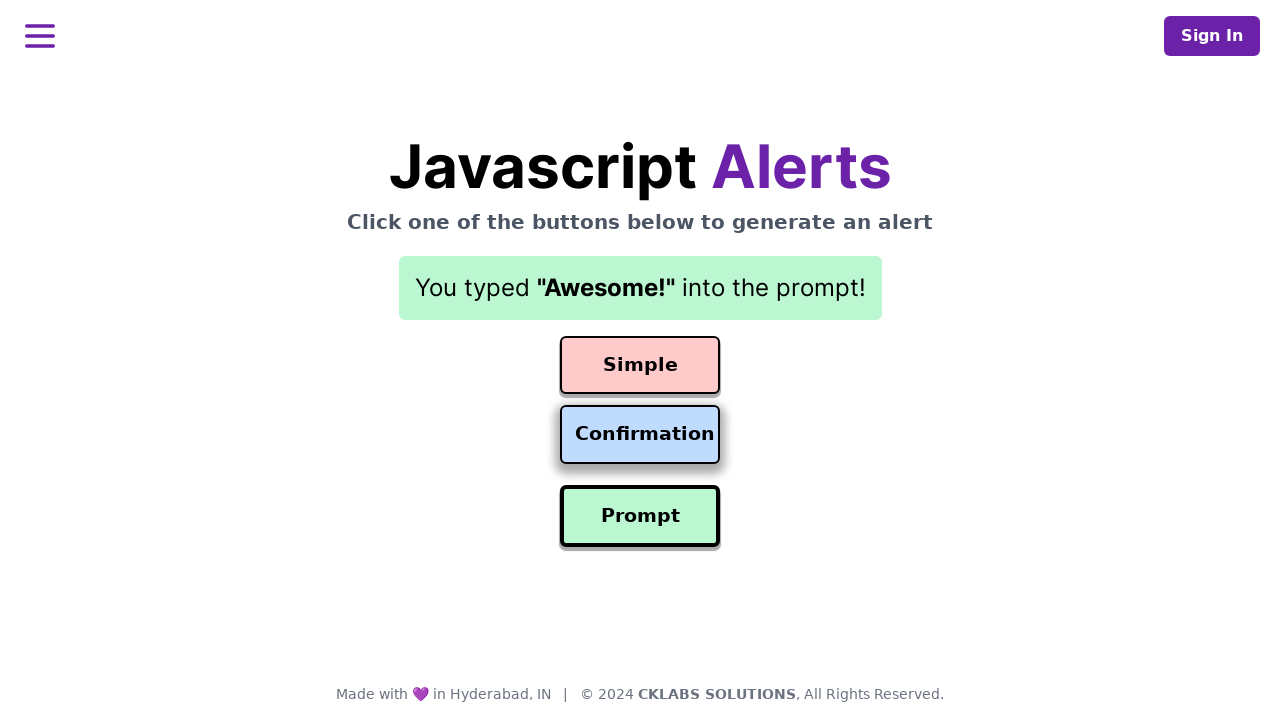

Verified result text is displayed on the page
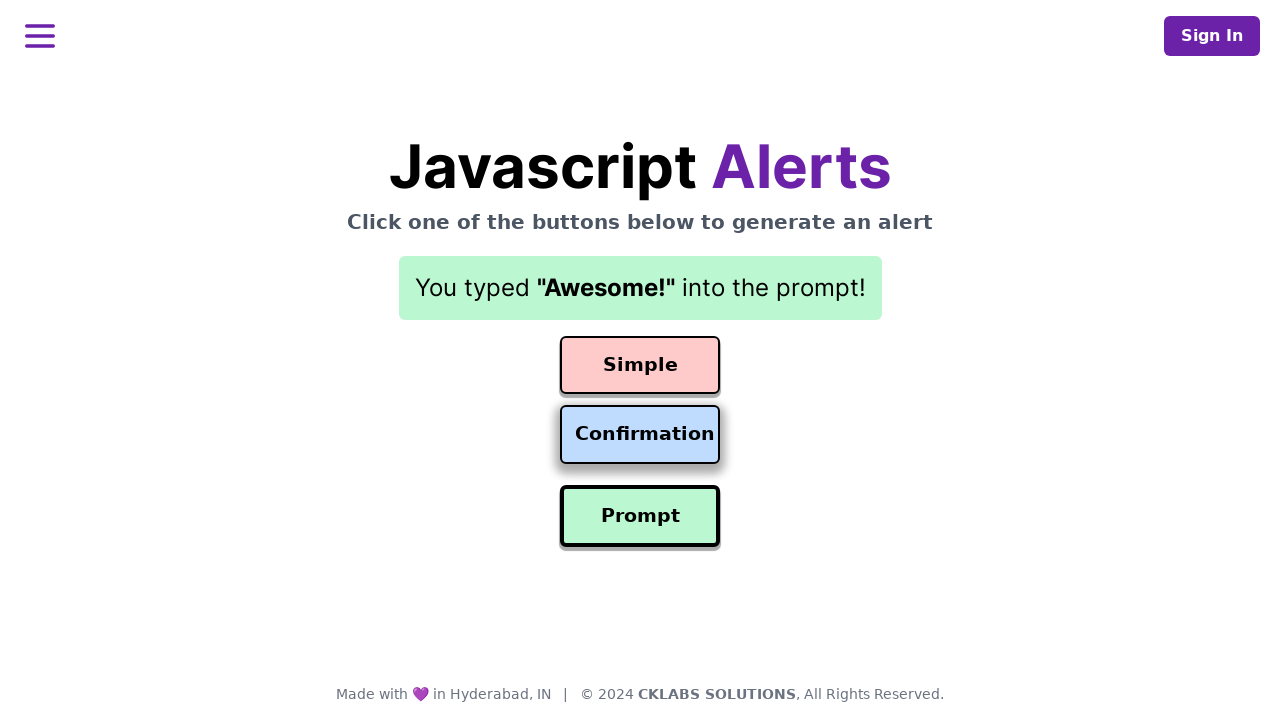

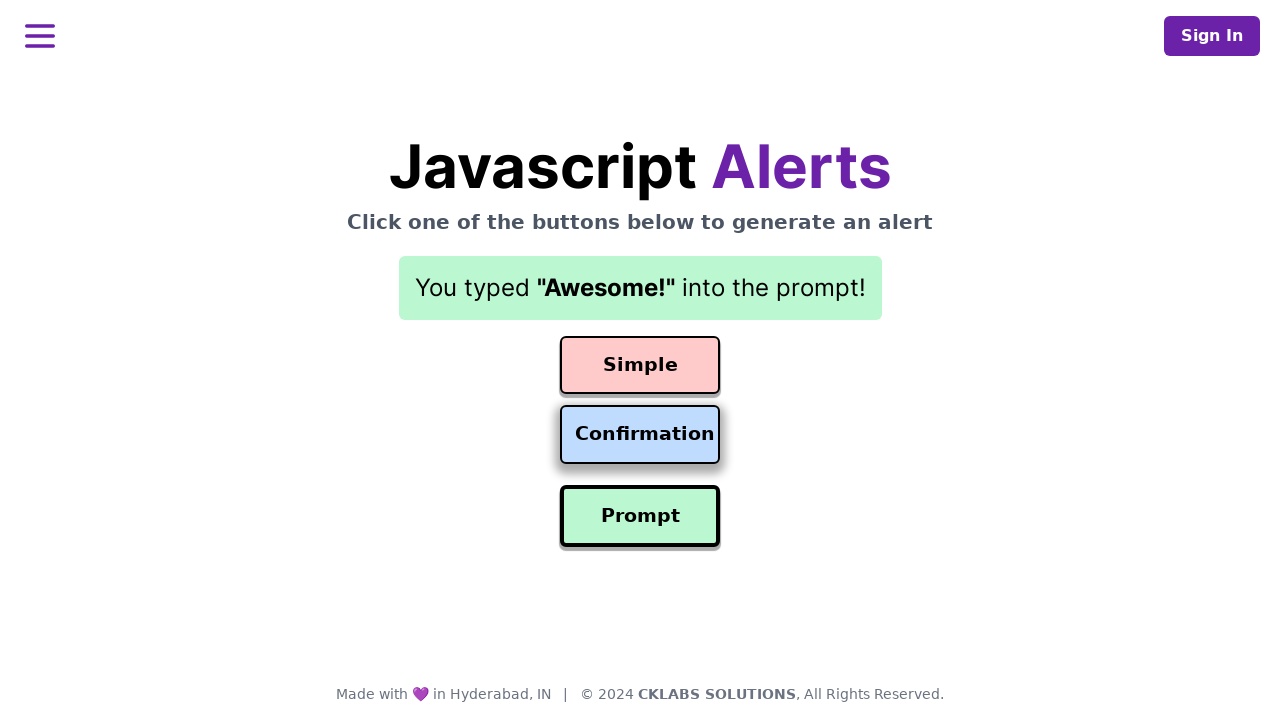